Tests mouse hover functionality by hovering over an element to reveal a dropdown menu, clicking on menu items, and navigating through the page

Starting URL: https://www.letskodeit.com/practice

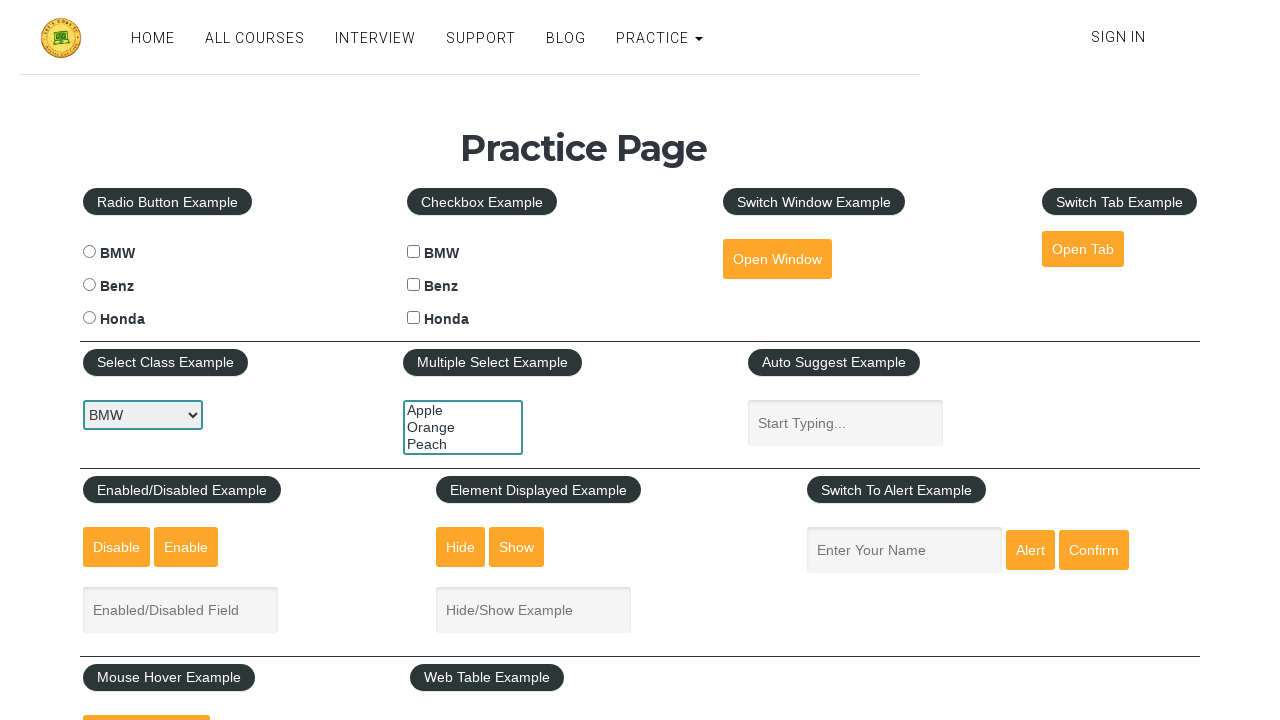

Scrolled down 300 pixels to make hover element visible
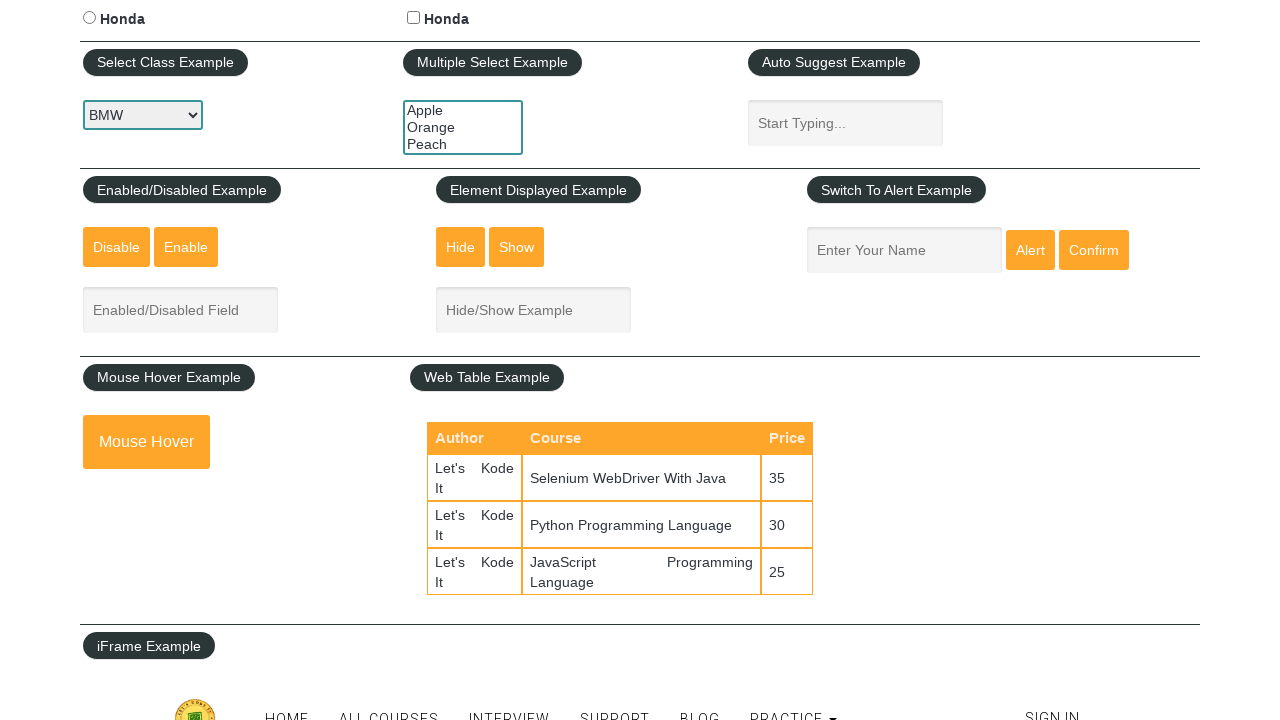

Hovered over mouse hover button to reveal dropdown menu at (146, 442) on #mousehover
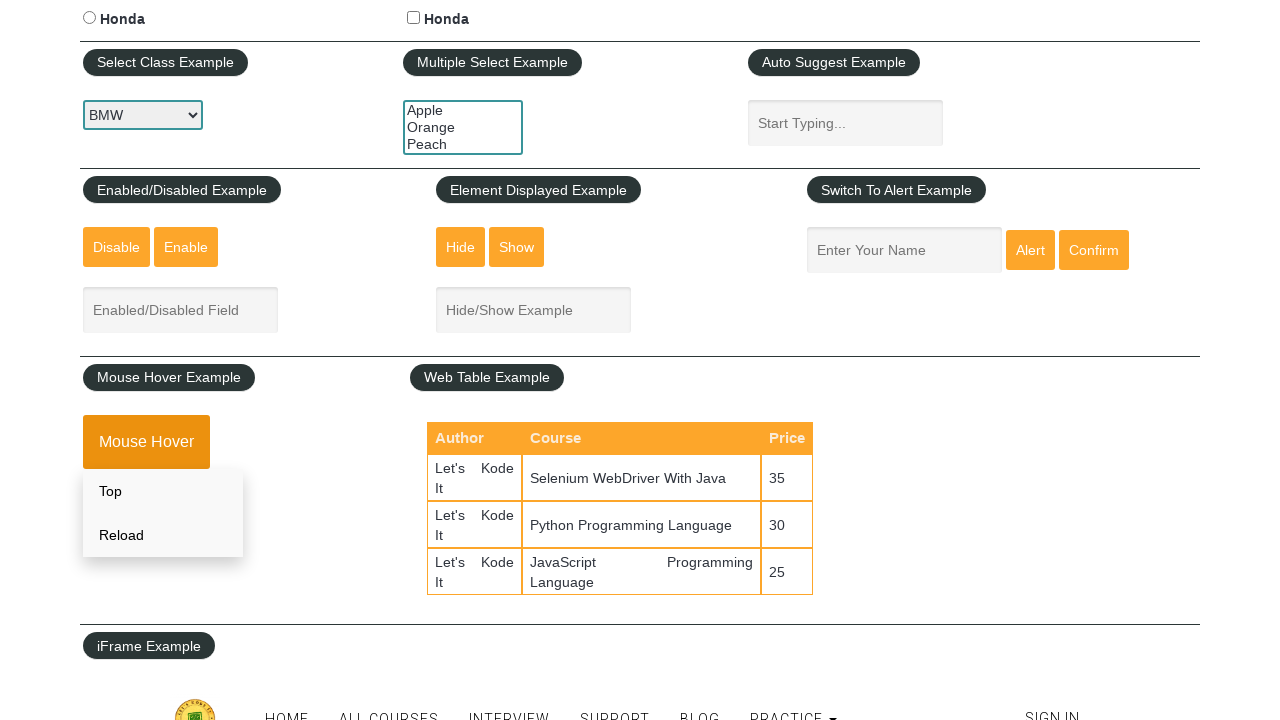

Clicked on 'Top' link in dropdown menu at (163, 491) on a[href='#top']
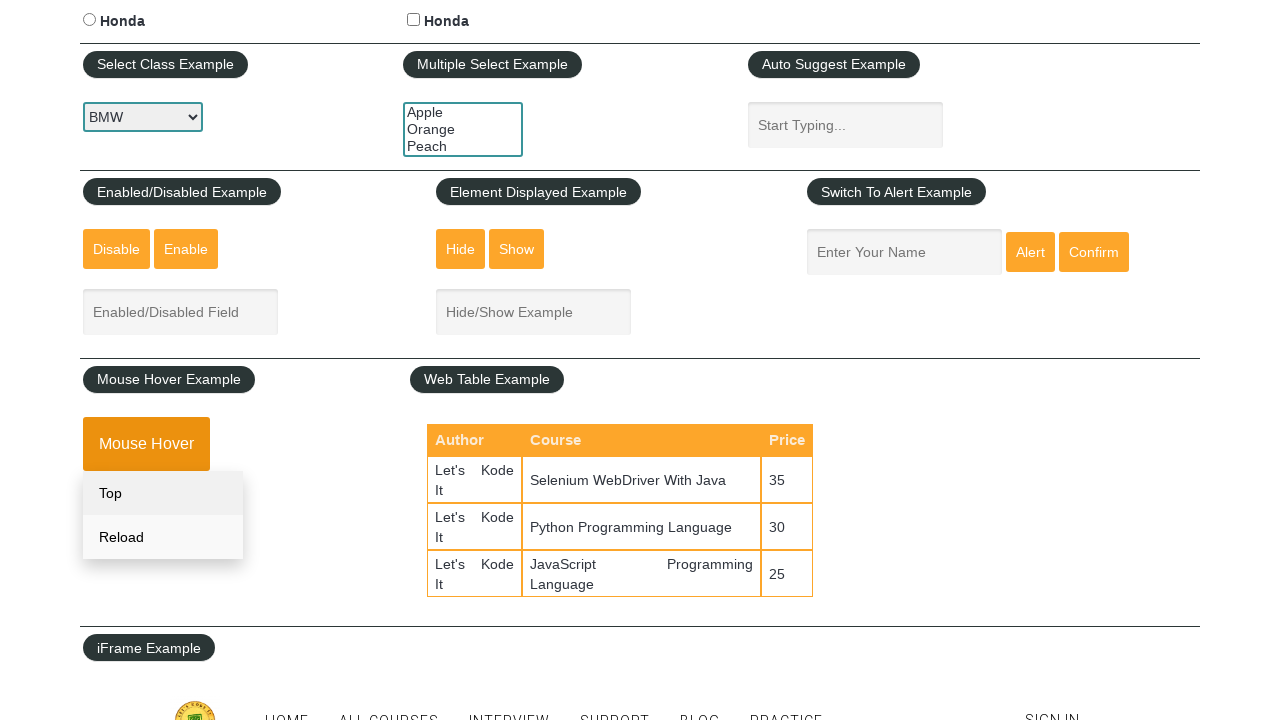

Waited 3 seconds for navigation to complete
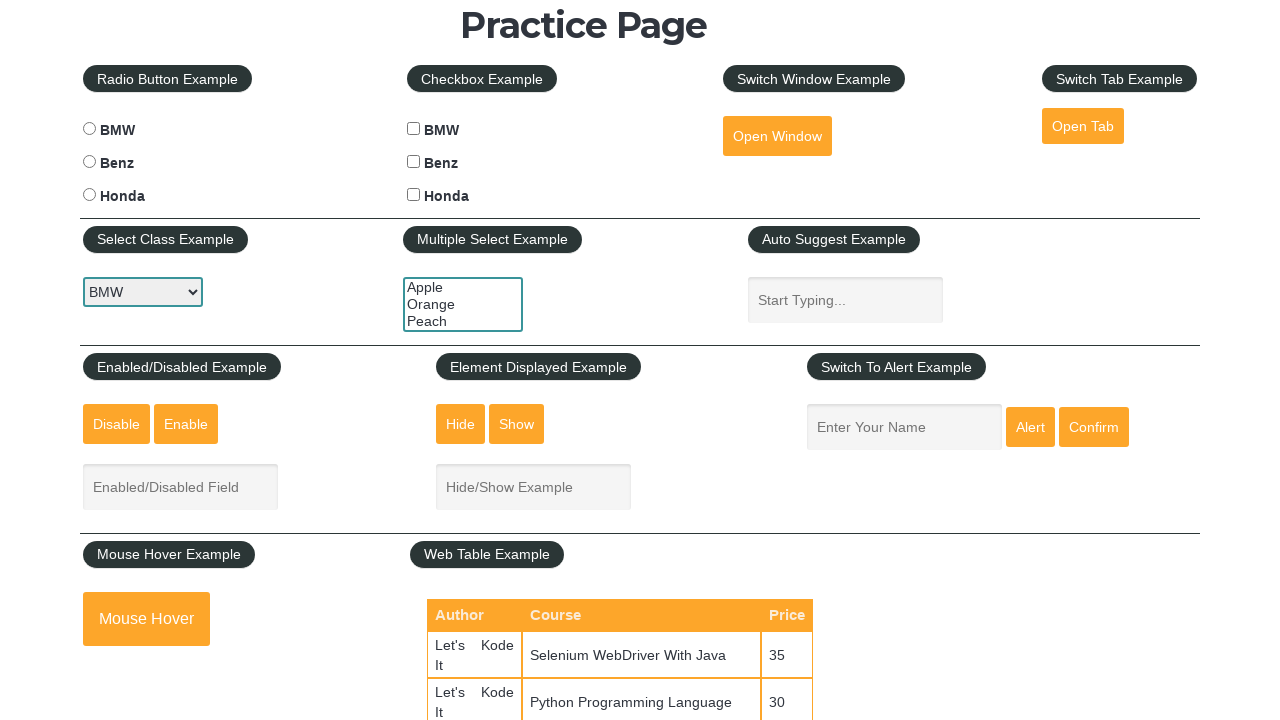

Hovered over mouse hover button again to reveal dropdown menu at (146, 619) on #mousehover
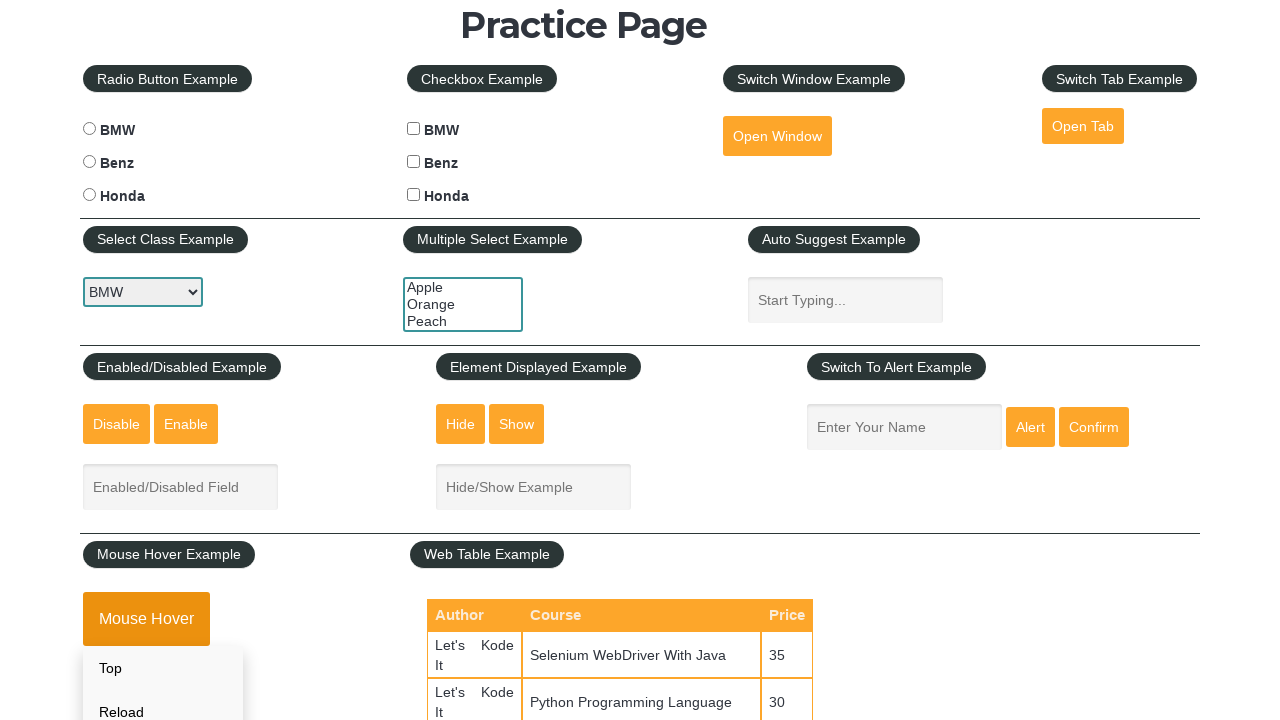

Clicked on 'Reload' link in dropdown menu at (163, 698) on a:text('Reload')
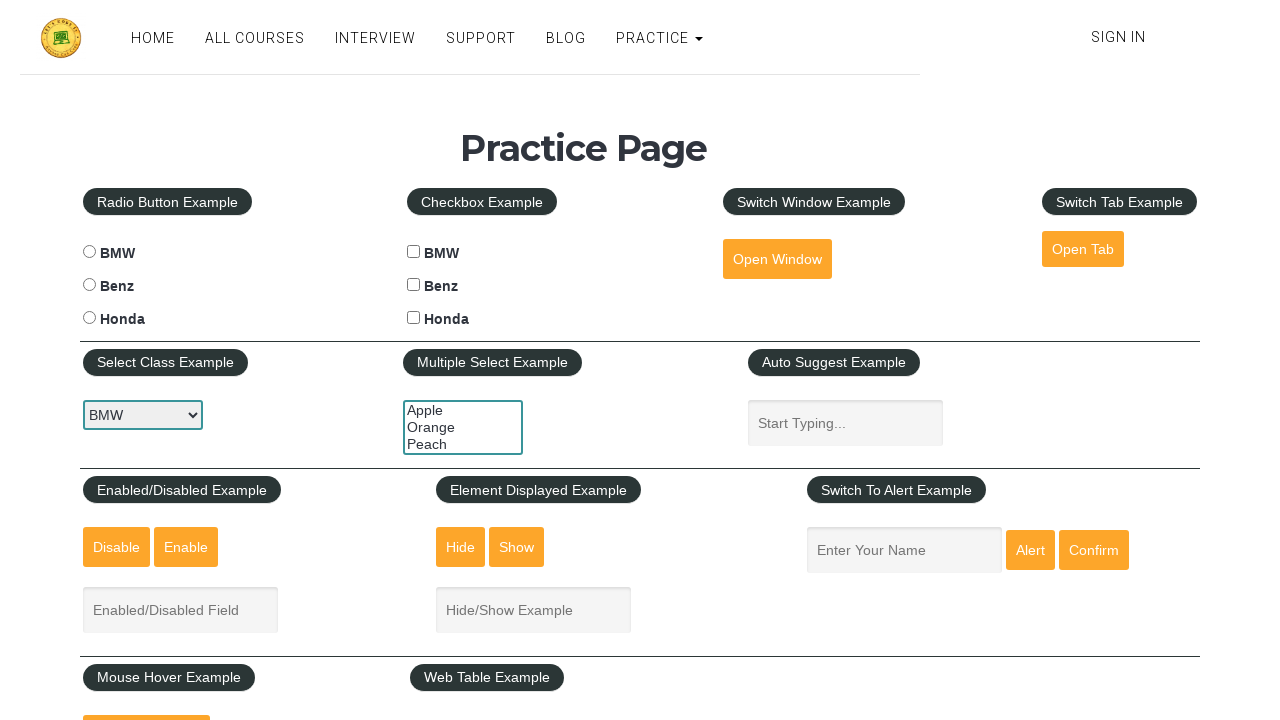

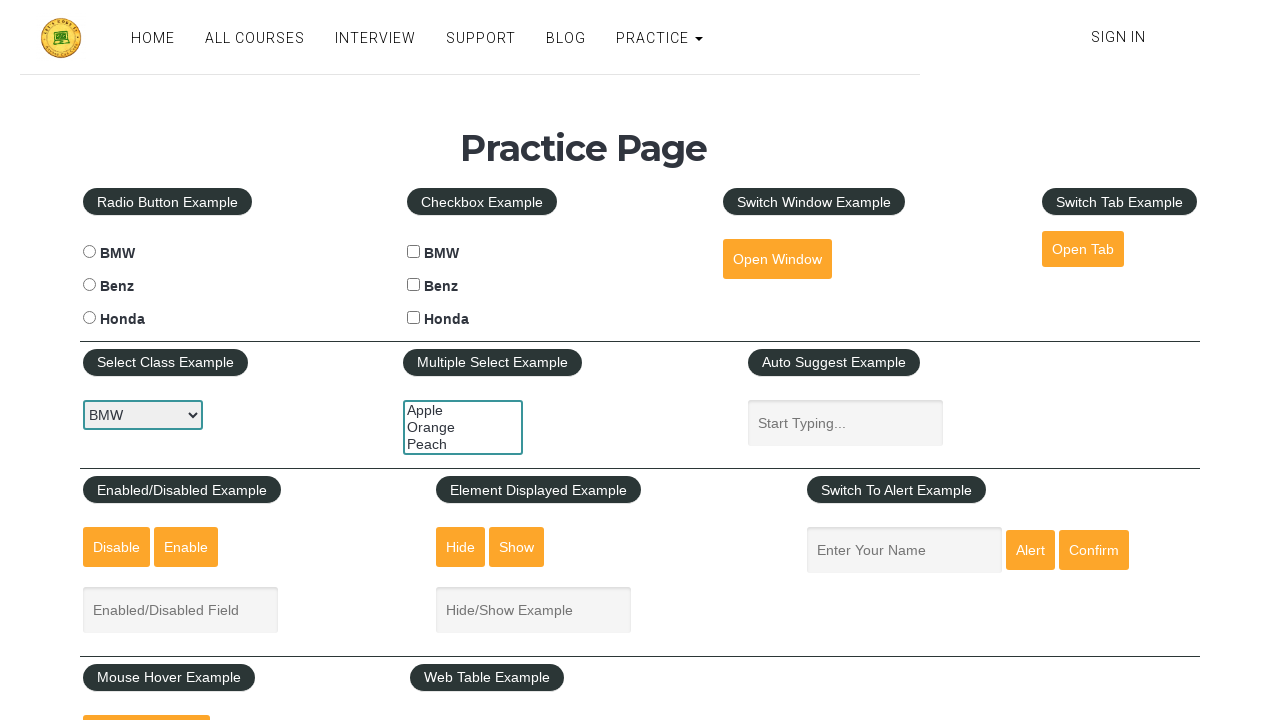